Tests that signing up with an already existing email displays a validation error message

Starting URL: https://automationexercise.com

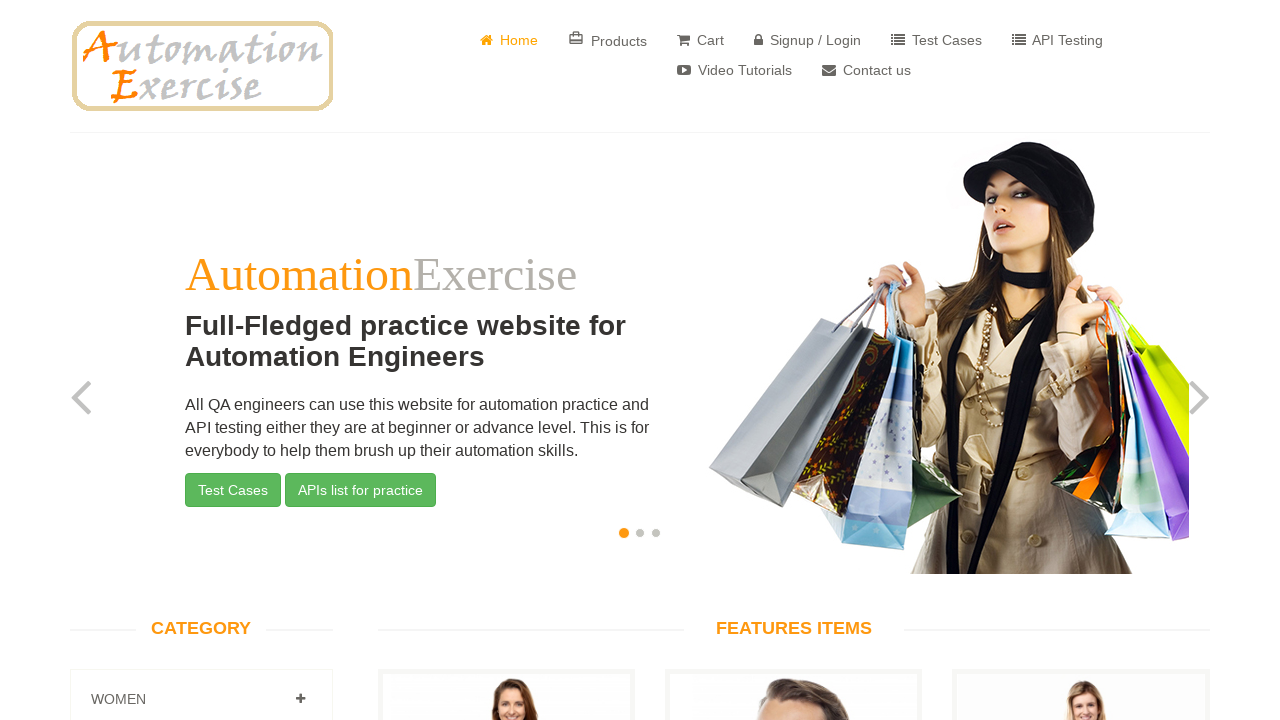

Clicked on Signup/Login link in shop menu at (808, 40) on xpath=//div[@class='shop-menu pull-right']/ul/li[4]/a
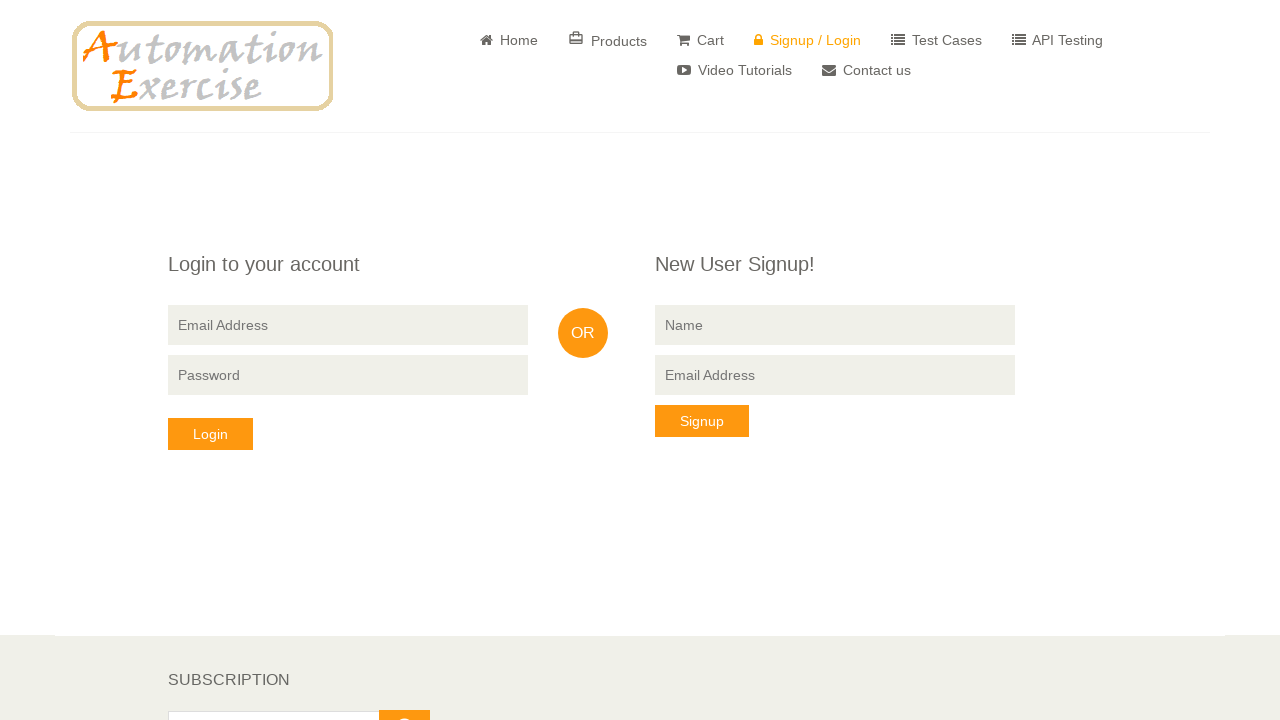

Filled name field with 'A buyer' on //form[@action='/signup']//input[@name='name']
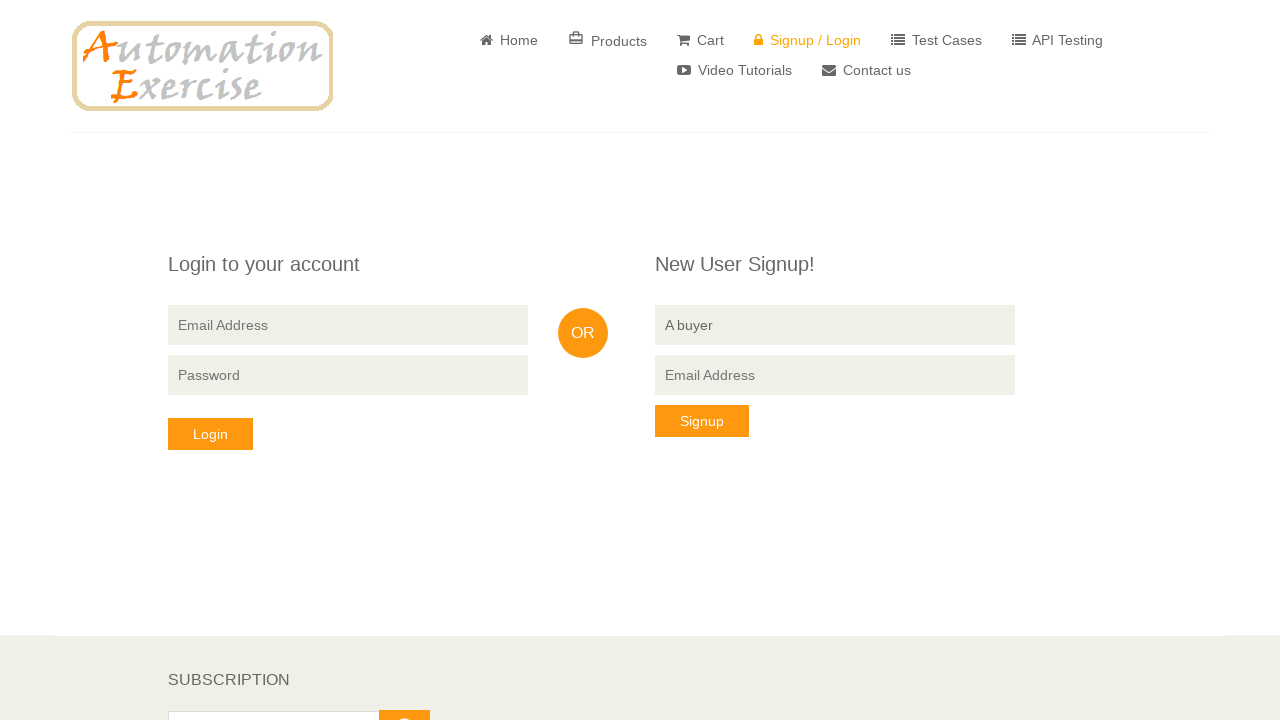

Filled email field with existing email 'test@gmail.com' on //form[@action='/signup']//input[@name='email']
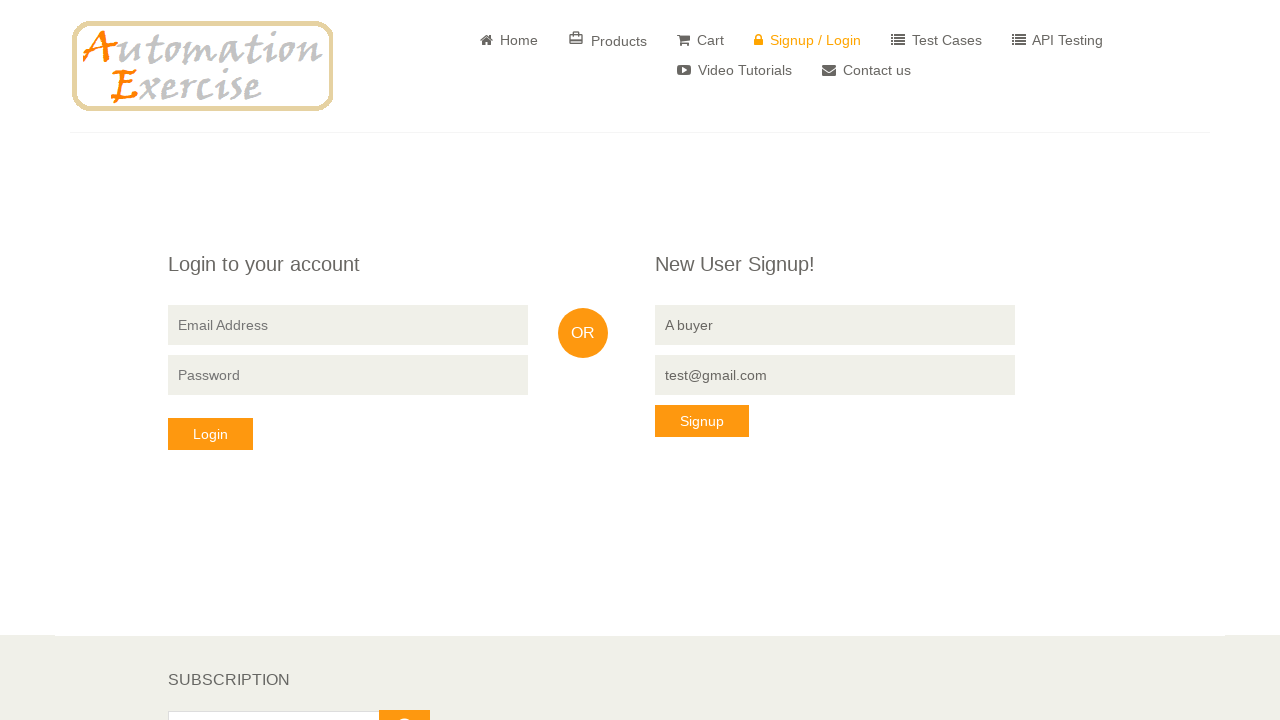

Clicked Signup button to attempt registration at (702, 421) on xpath=//button[text()='Signup']
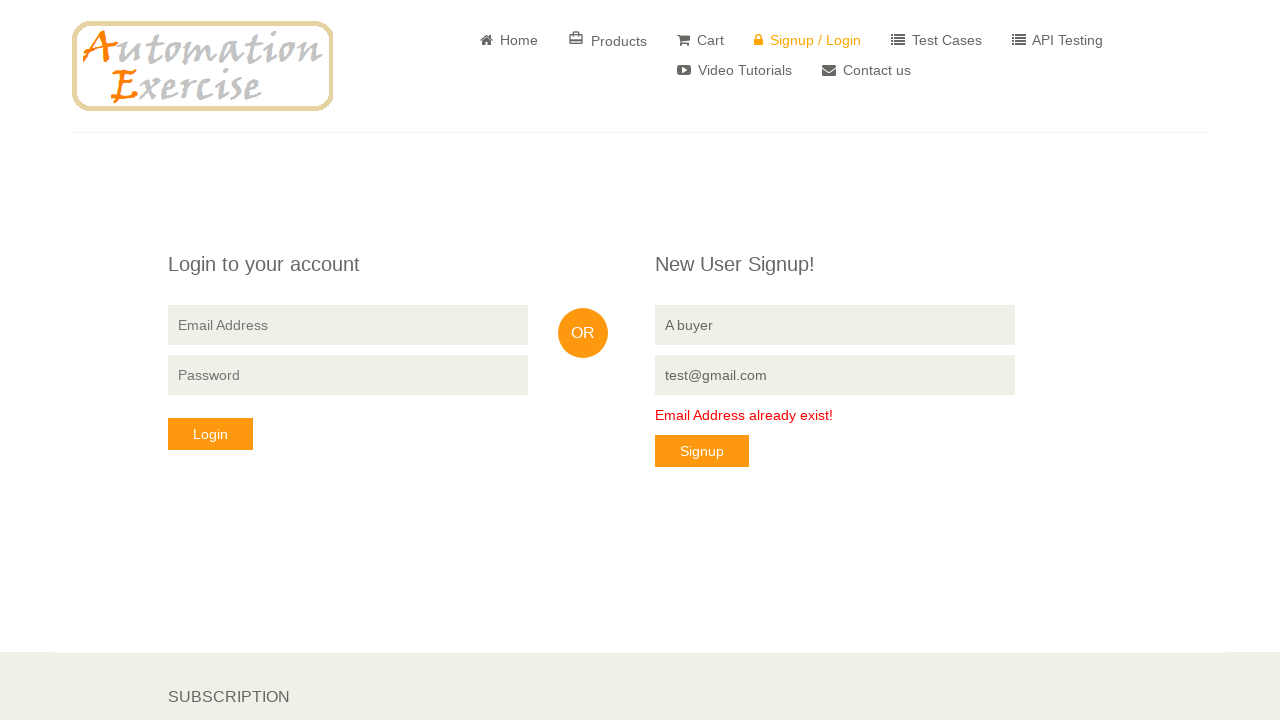

Validation error message for duplicate email appeared
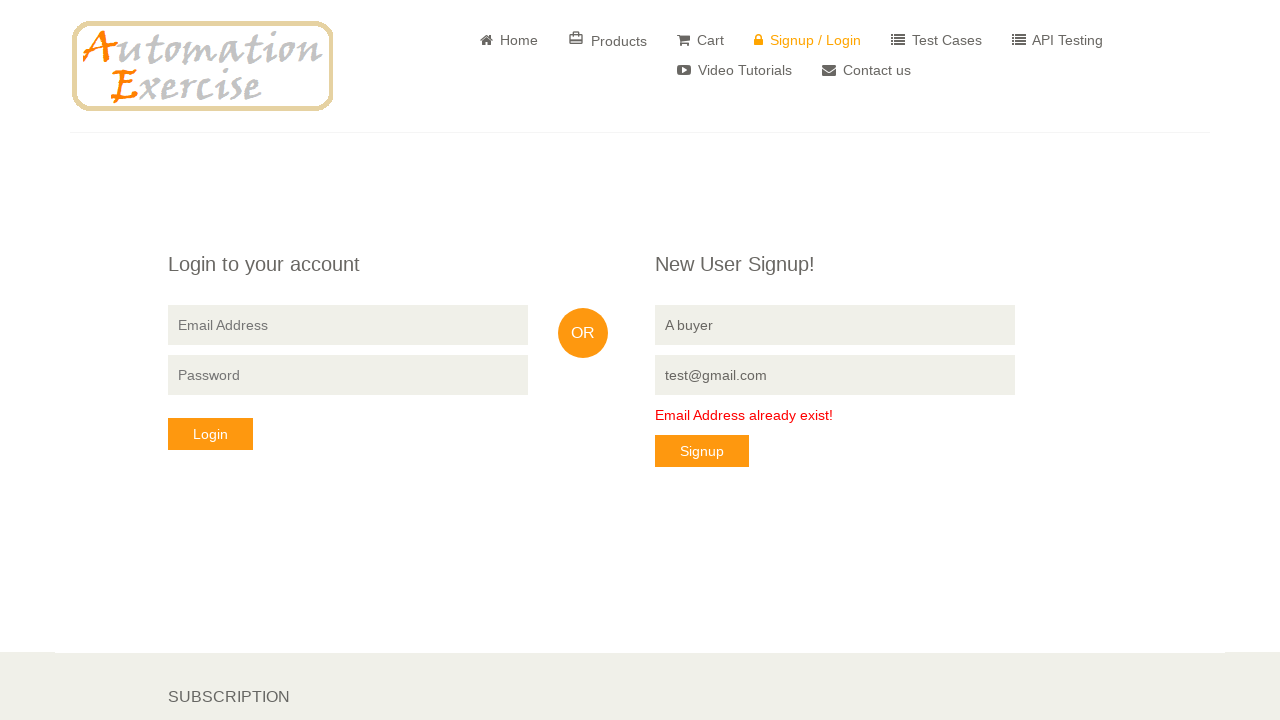

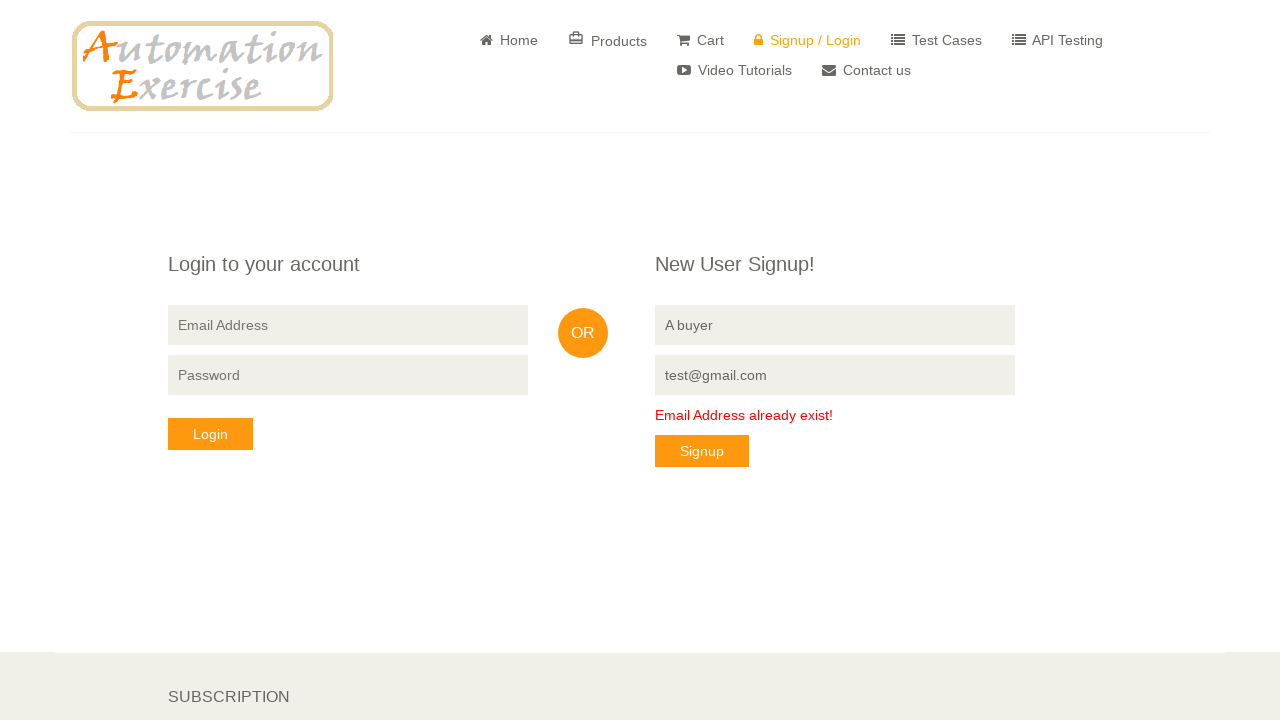